Tests confirmation popup handling by navigating to the alerts page, triggering a confirmation dialog, and dismissing it

Starting URL: https://demo.automationtesting.in/Alerts.html

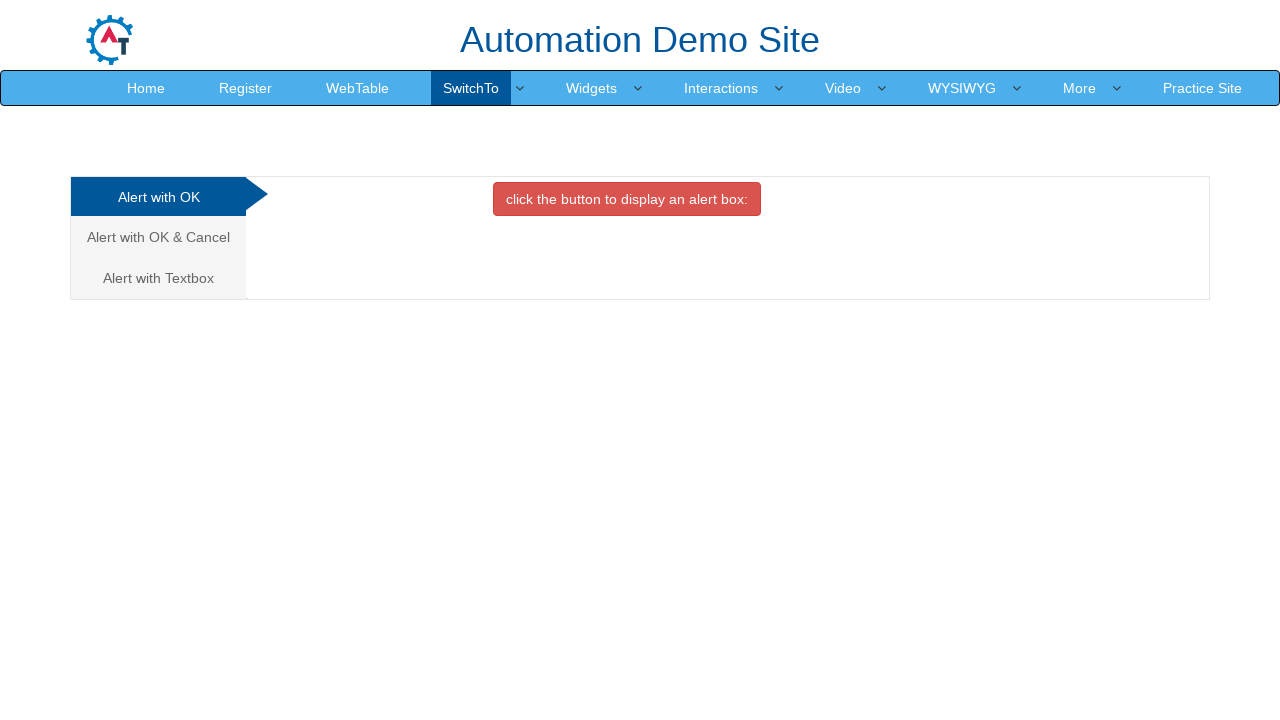

Clicked on the confirmation alert tab at (158, 237) on (//a[@data-toggle='tab'])[2]
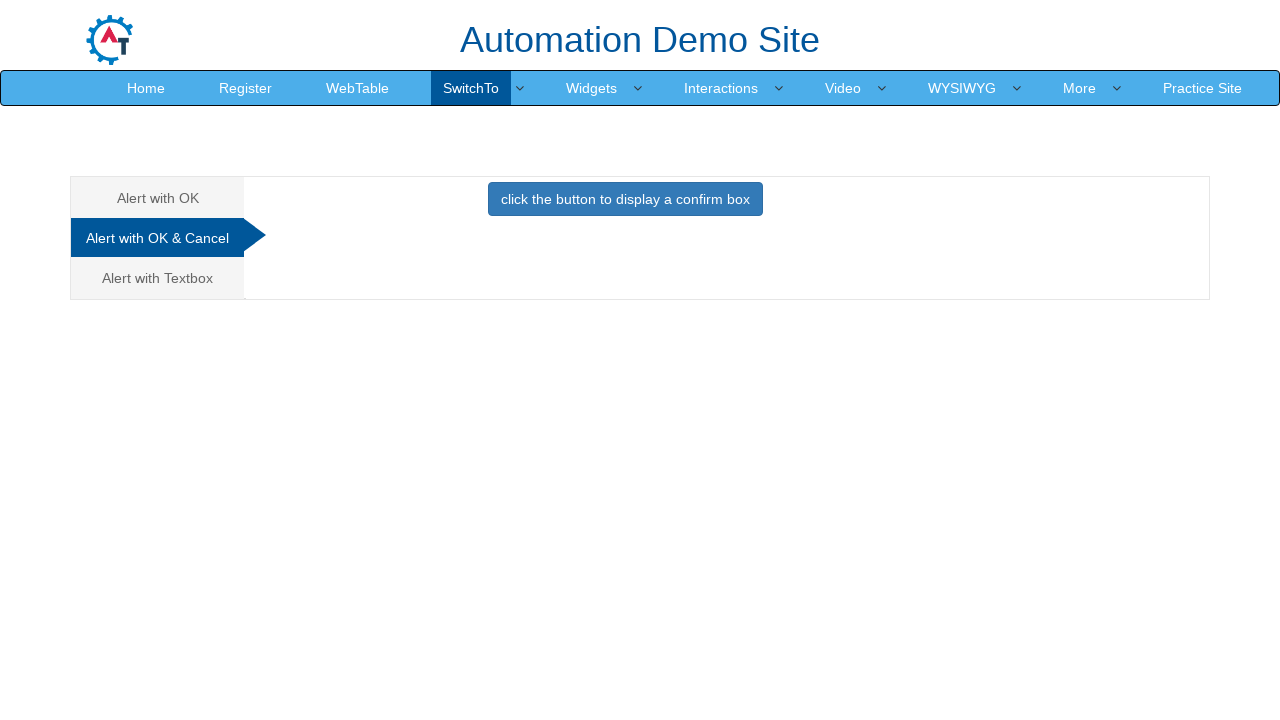

Clicked button to trigger confirmation popup at (625, 199) on button[onclick='confirmbox()']
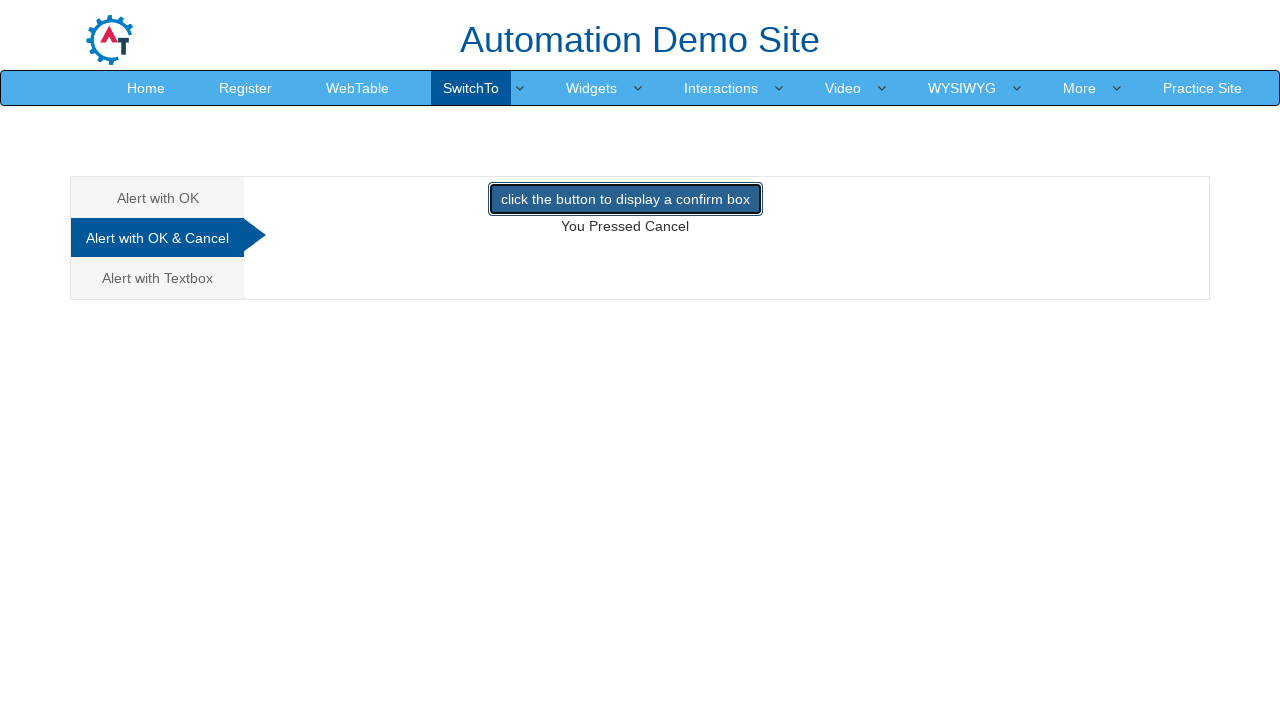

Set up dialog handler to dismiss confirmation popup
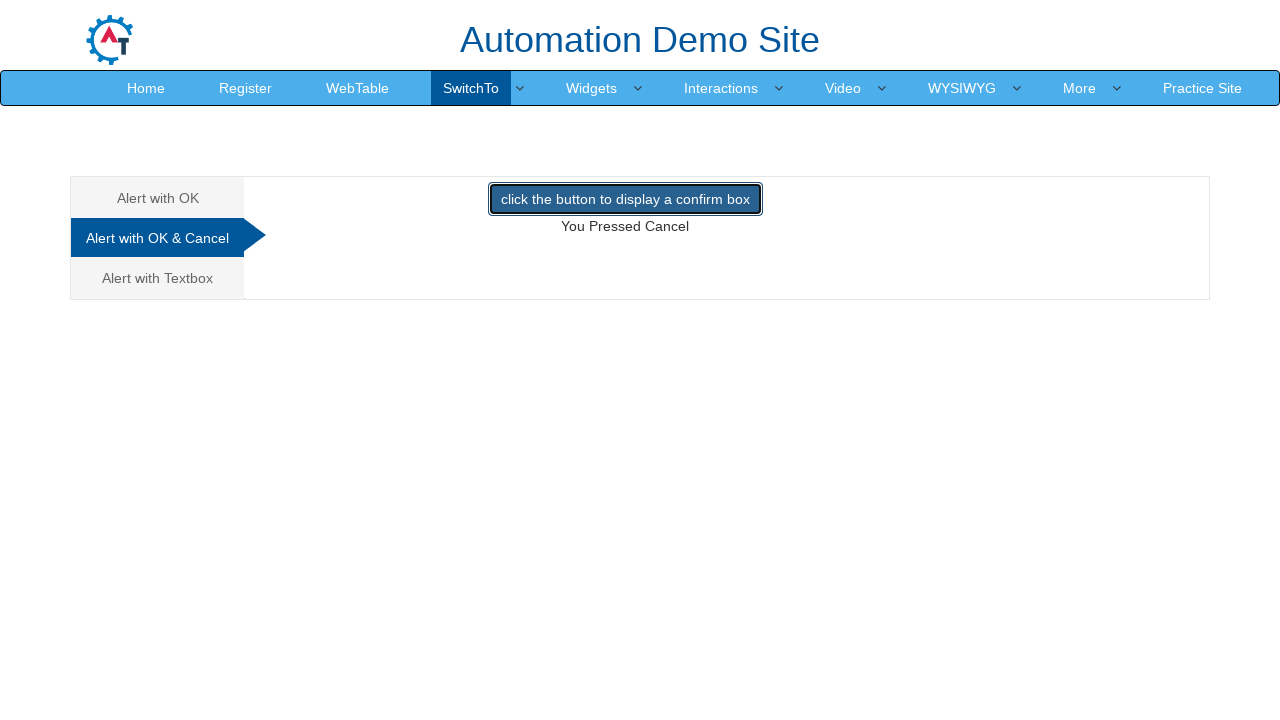

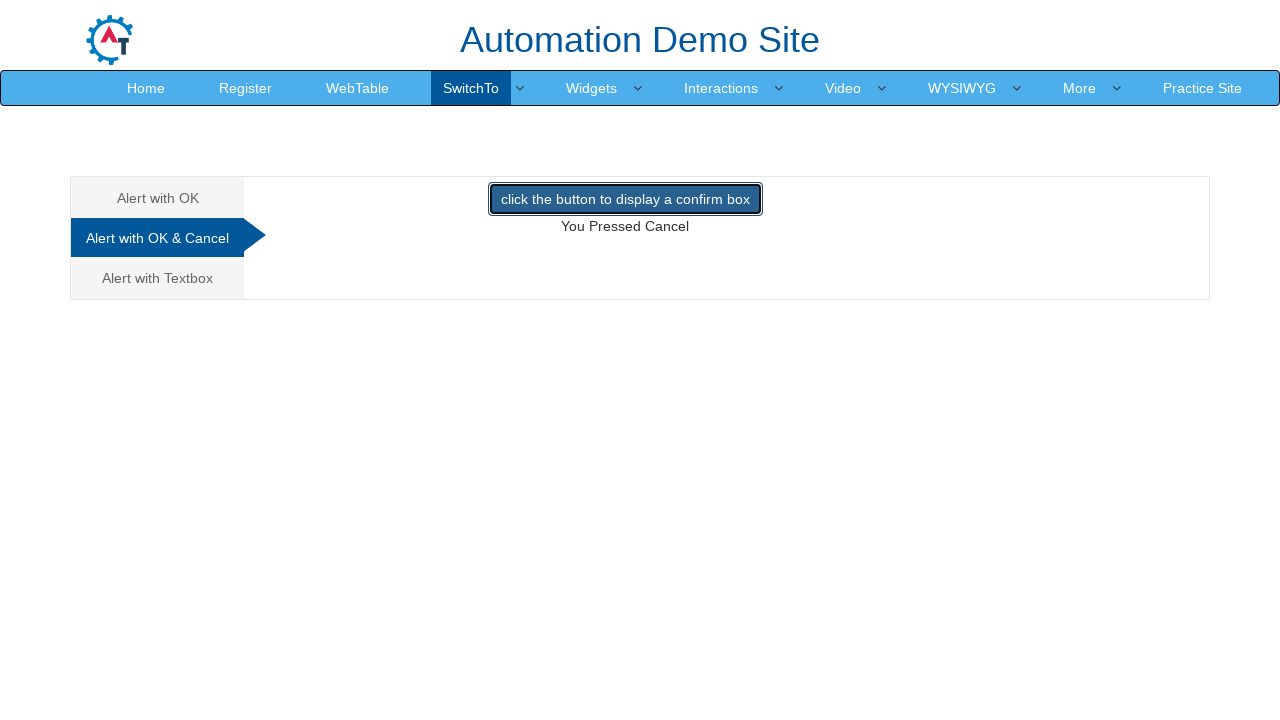